Tests the Selenium homepage by navigating to it, waiting for the body content to load, and verifying the page renders correctly

Starting URL: https://selenium.dev/

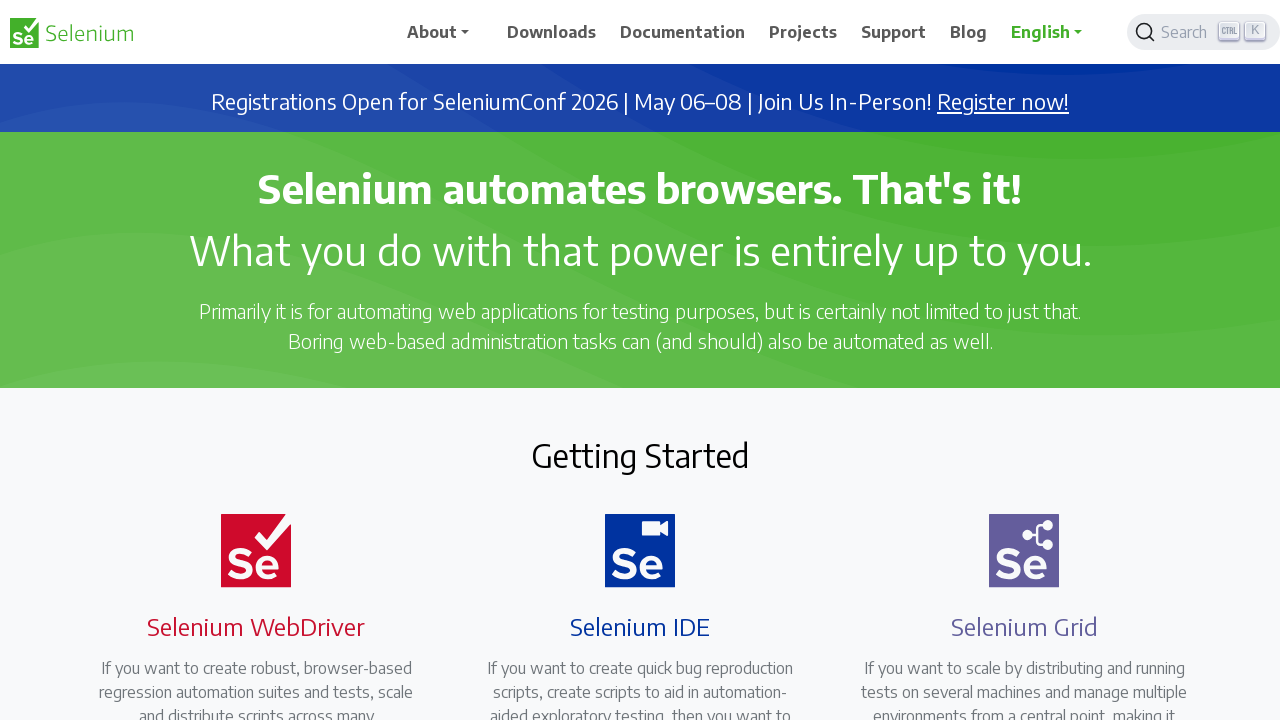

Navigated to Selenium homepage
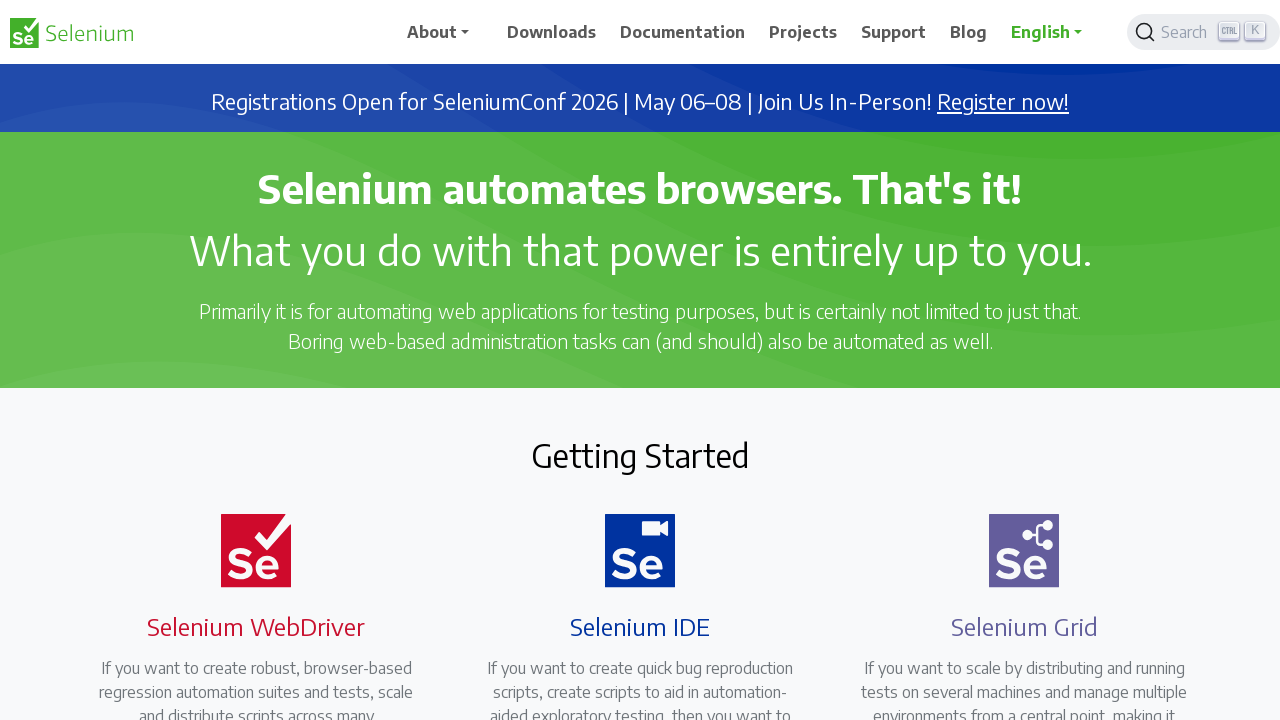

Body element loaded on page
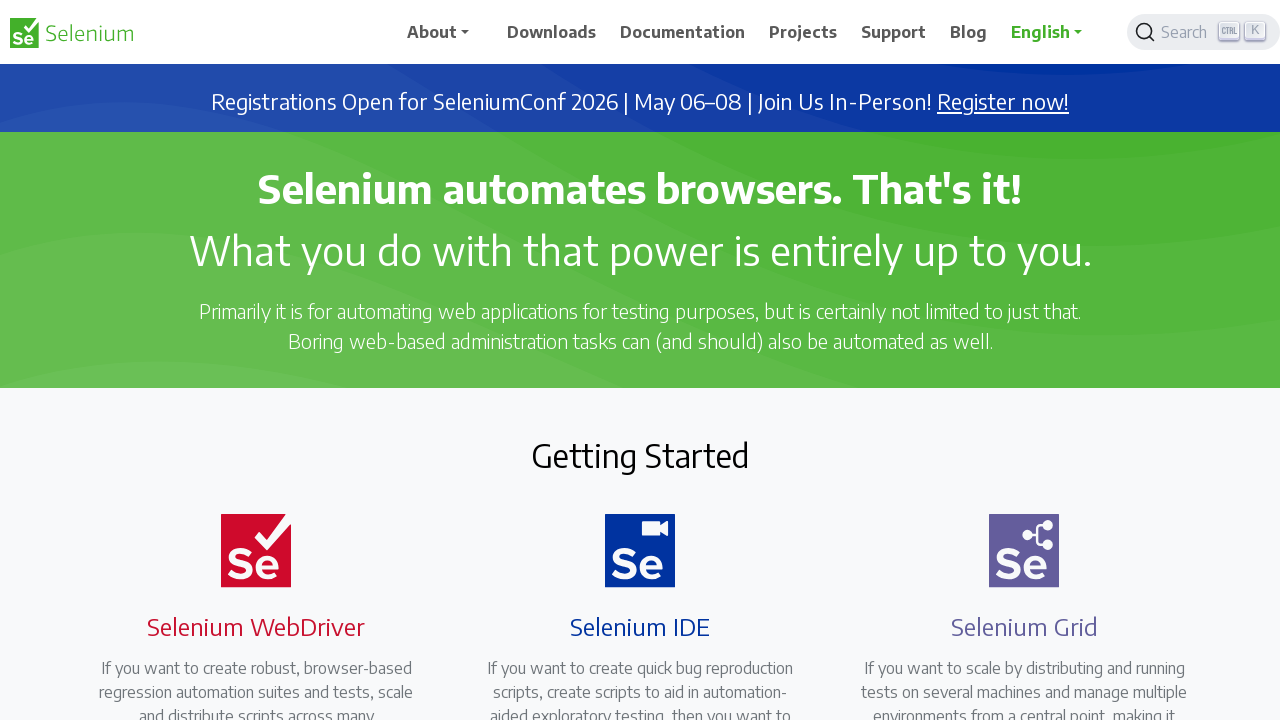

Verified body content is present on Selenium homepage
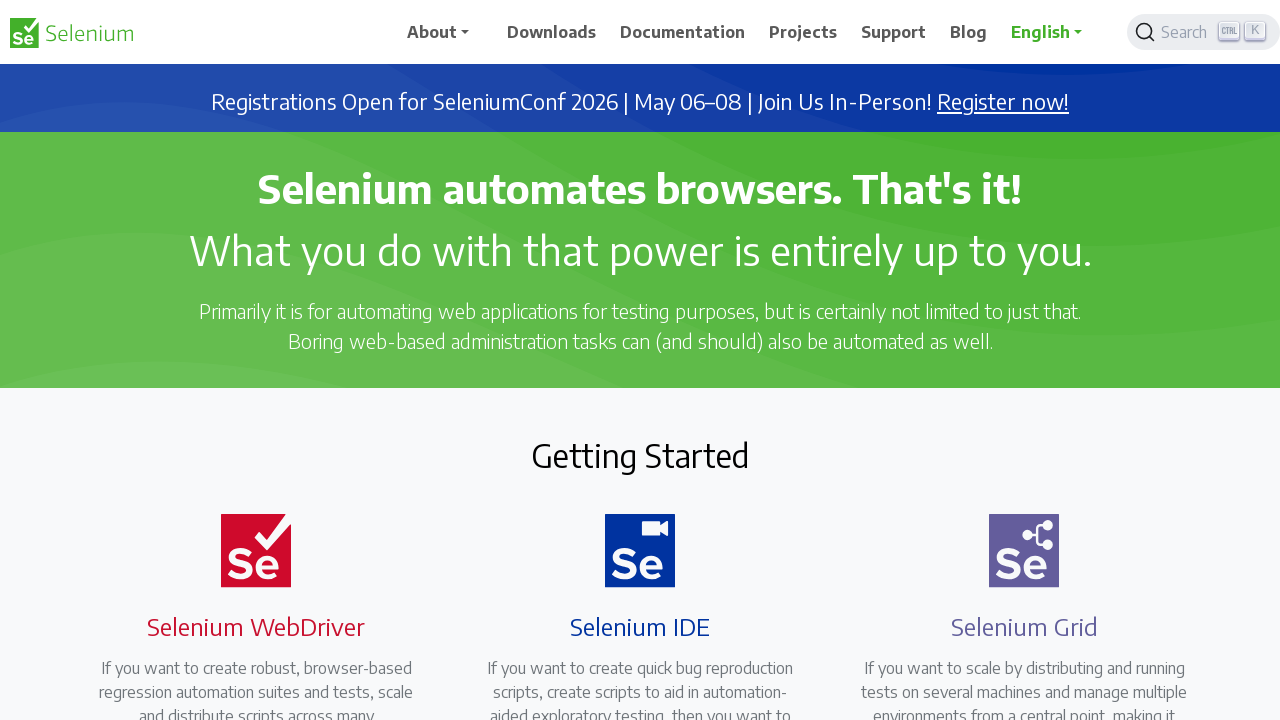

Set viewport size to 1920x1080
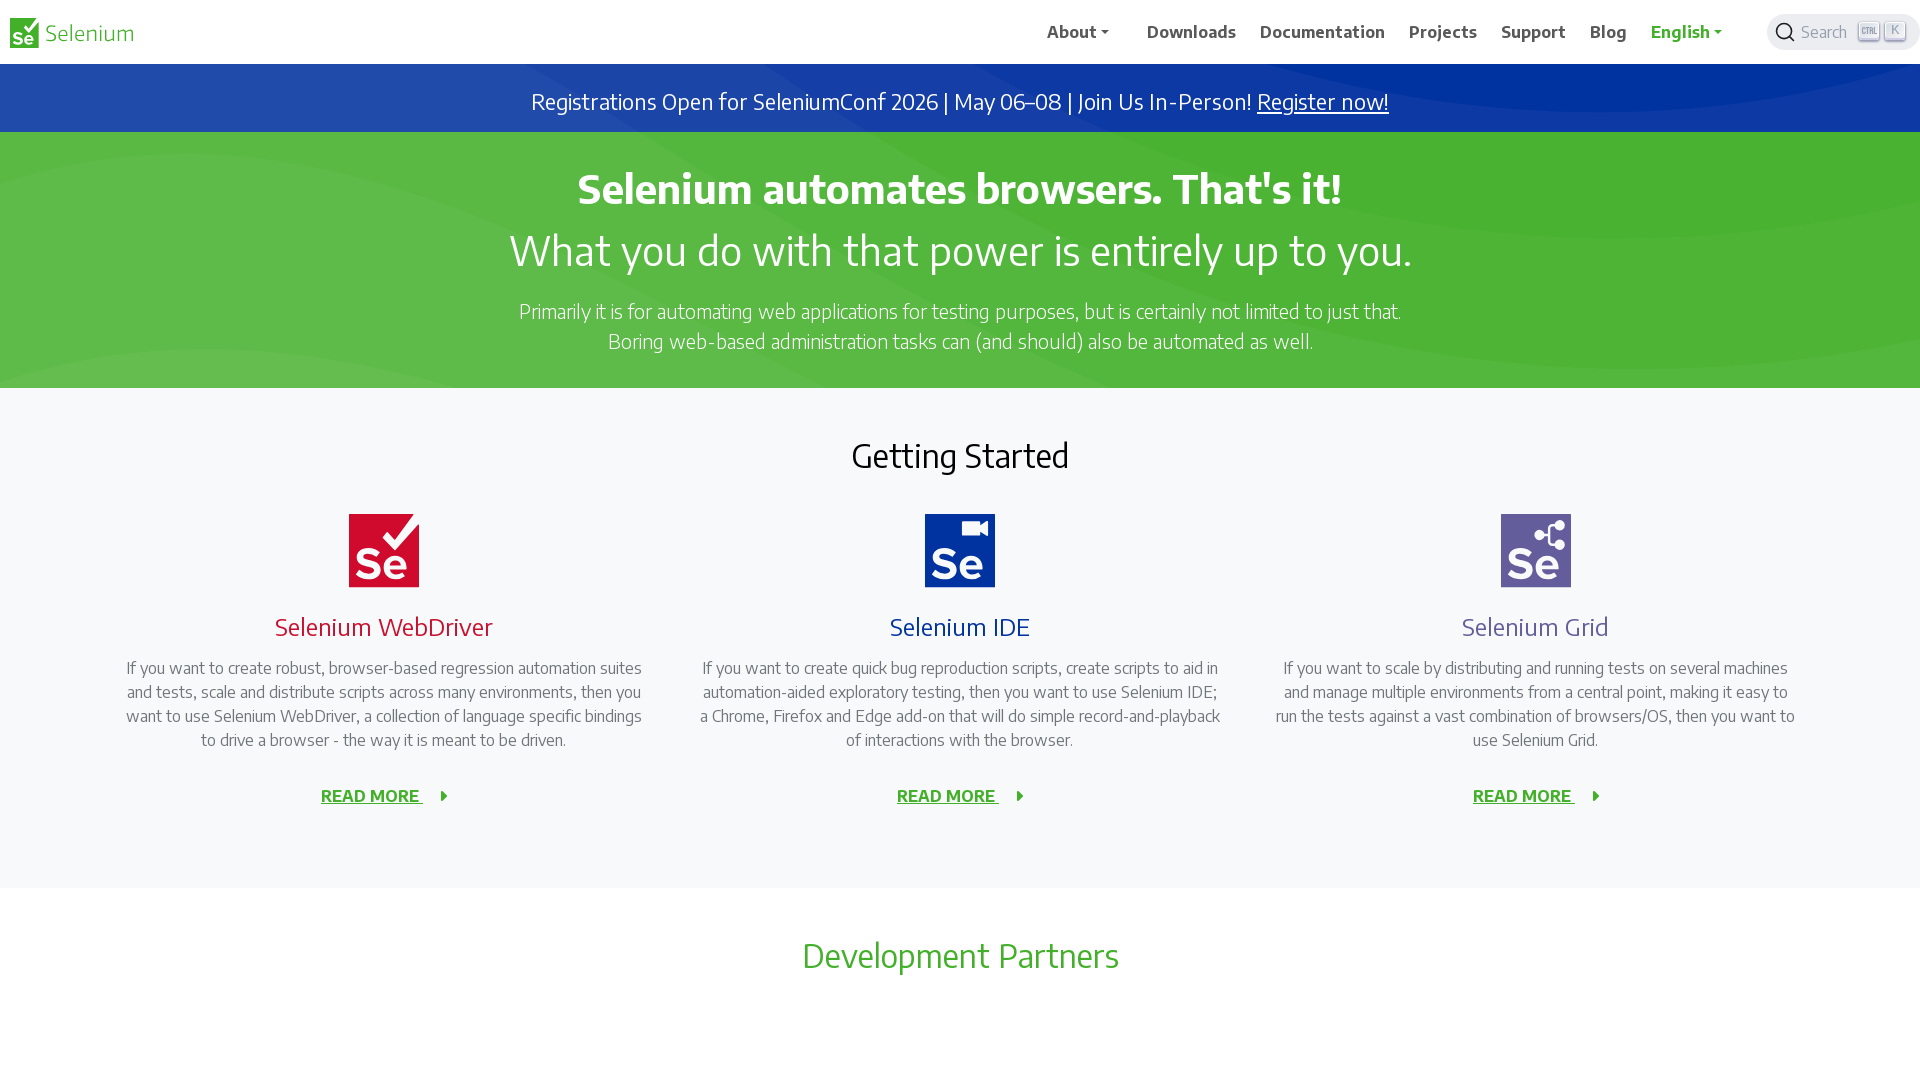

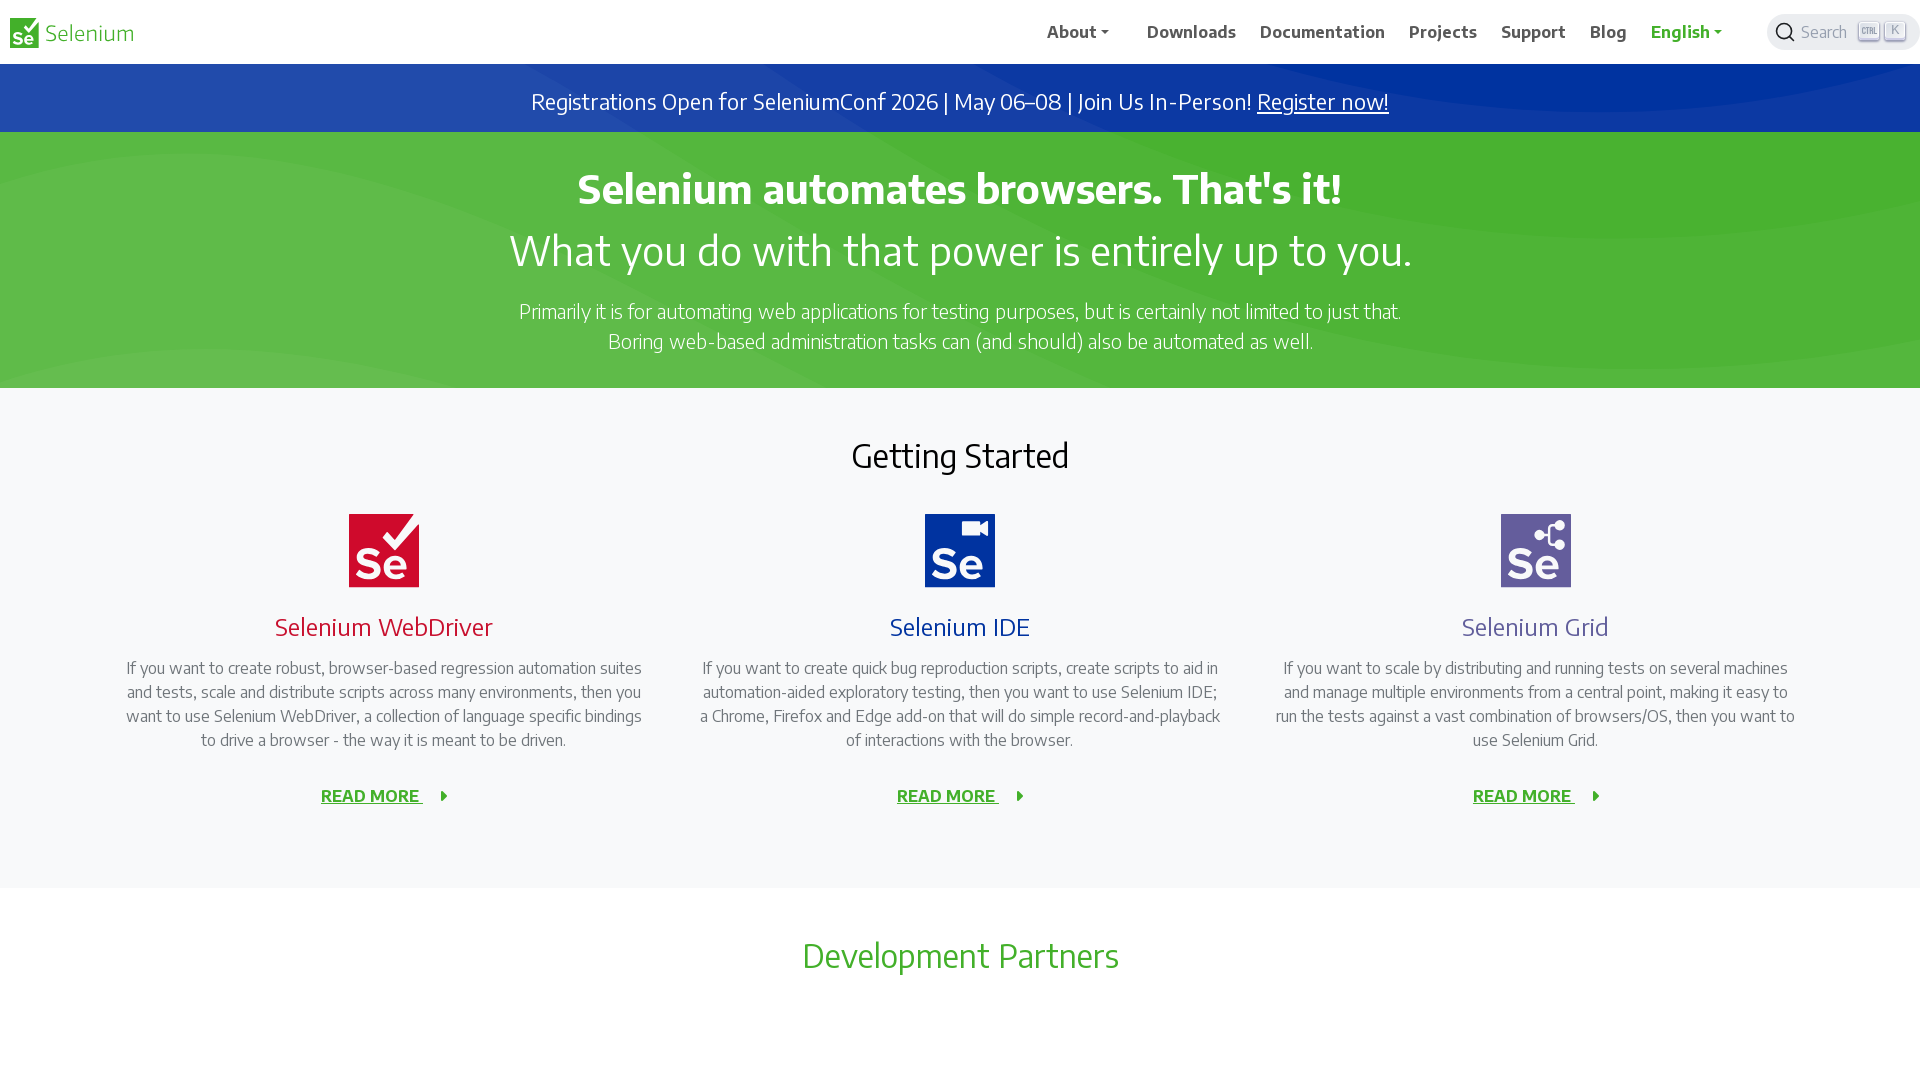